Tests JavaScript Confirm dialog by clicking the confirm button, accepting the dialog, and verifying the result shows "Ok" was clicked.

Starting URL: https://the-internet.herokuapp.com/javascript_alerts

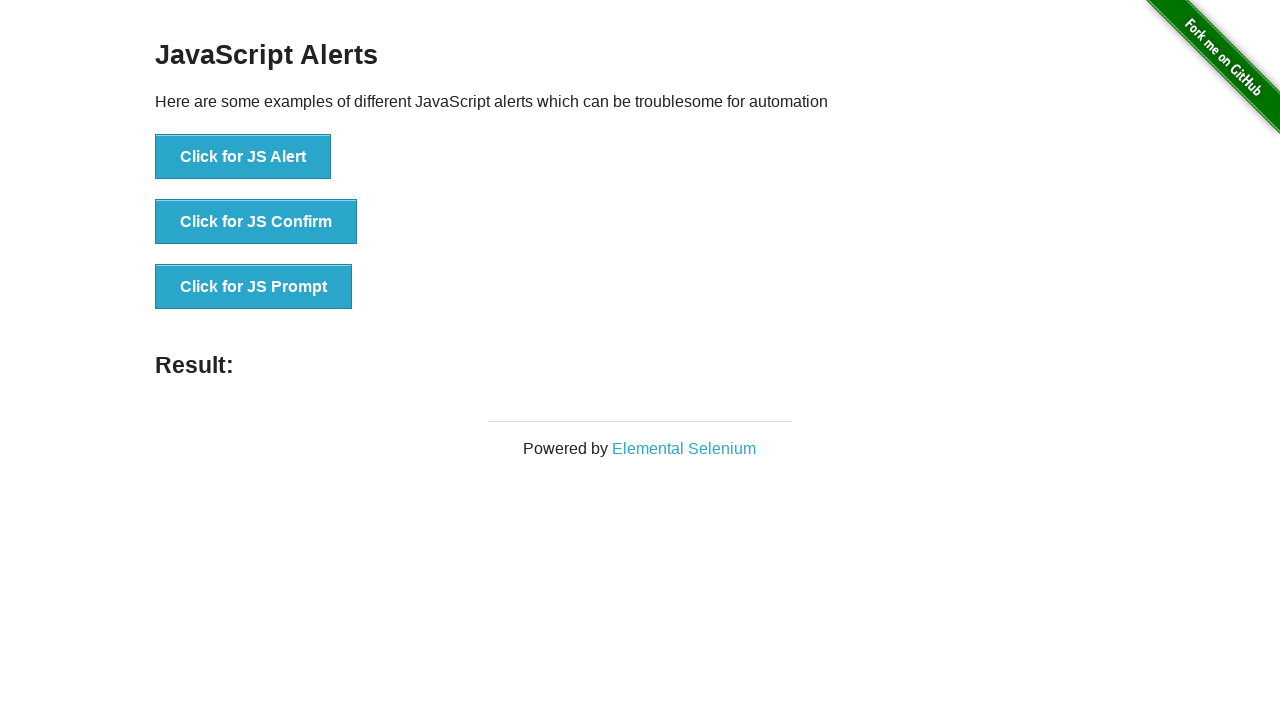

Set up dialog handler to accept confirm dialog
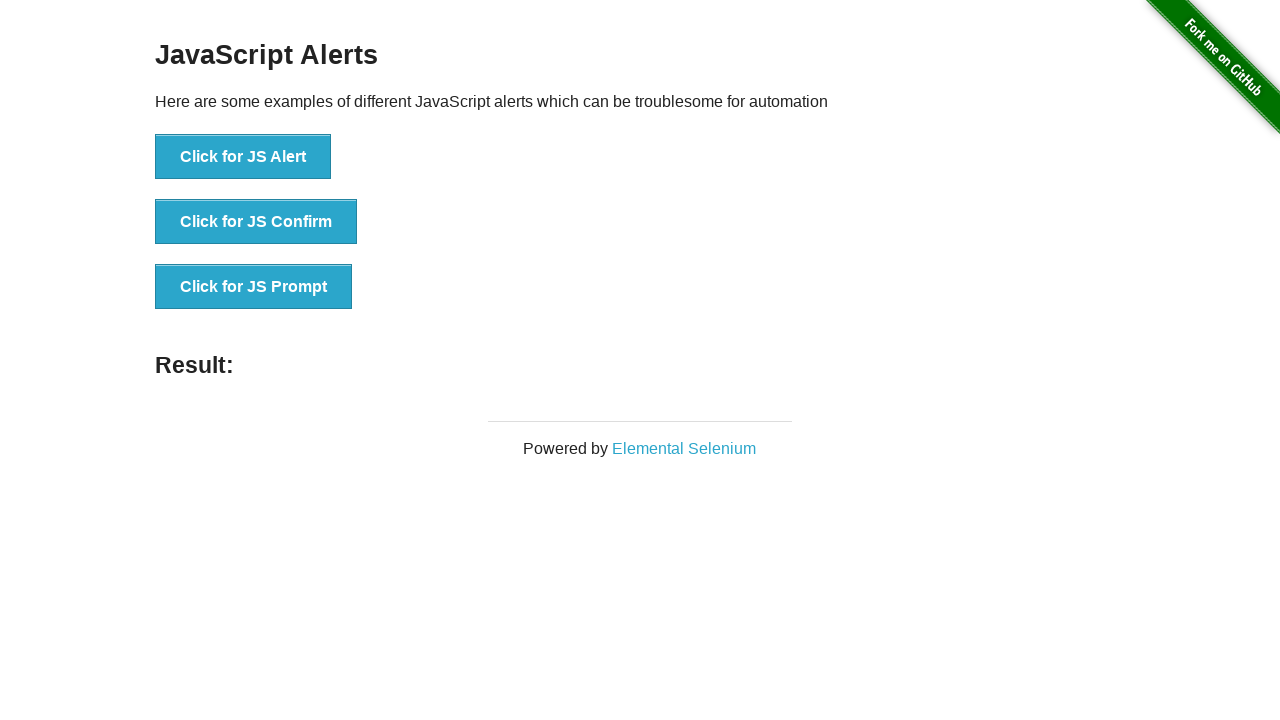

Clicked the JavaScript Confirm button at (256, 222) on xpath=//*[@id='content']/div/ul/li[2]/button
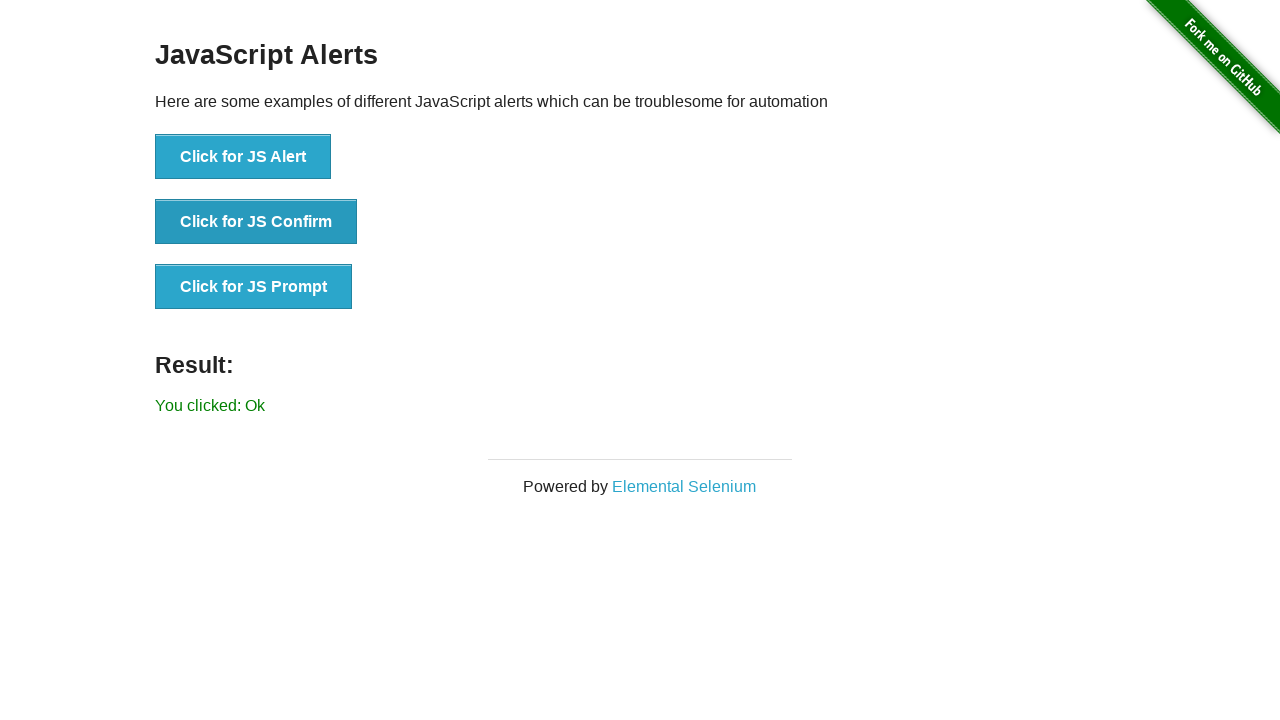

Result element appeared after accepting confirm dialog
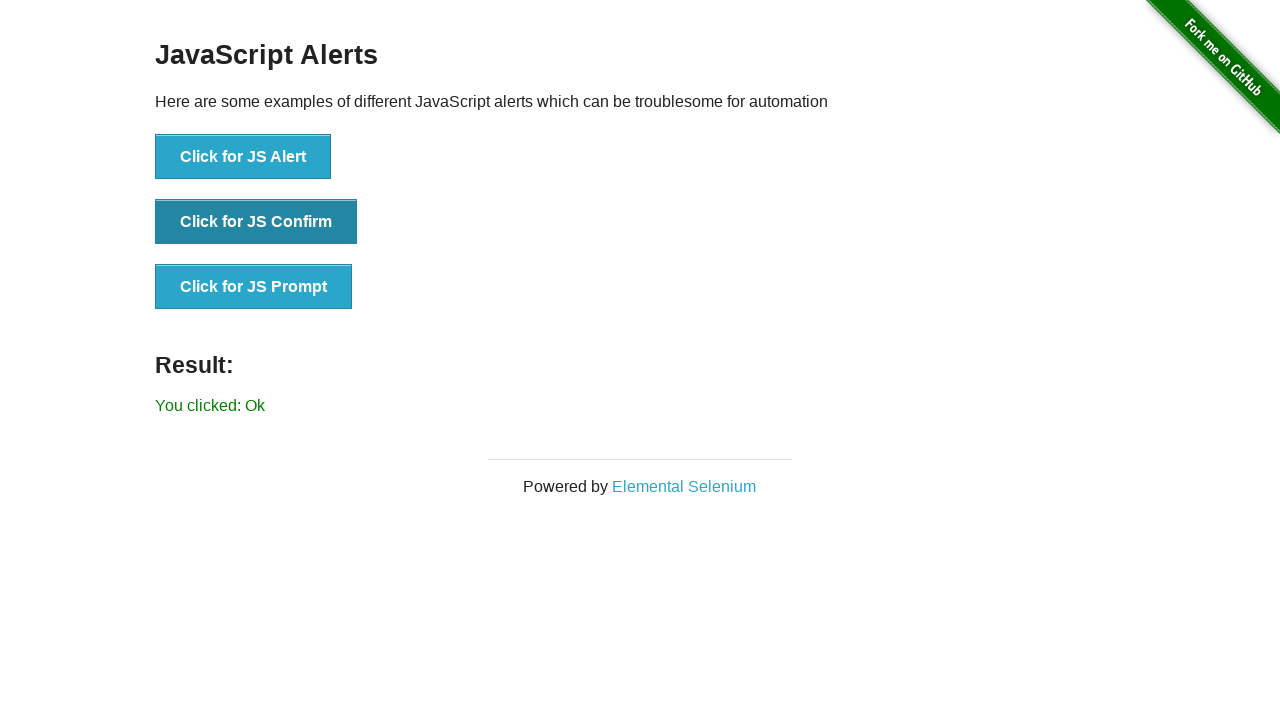

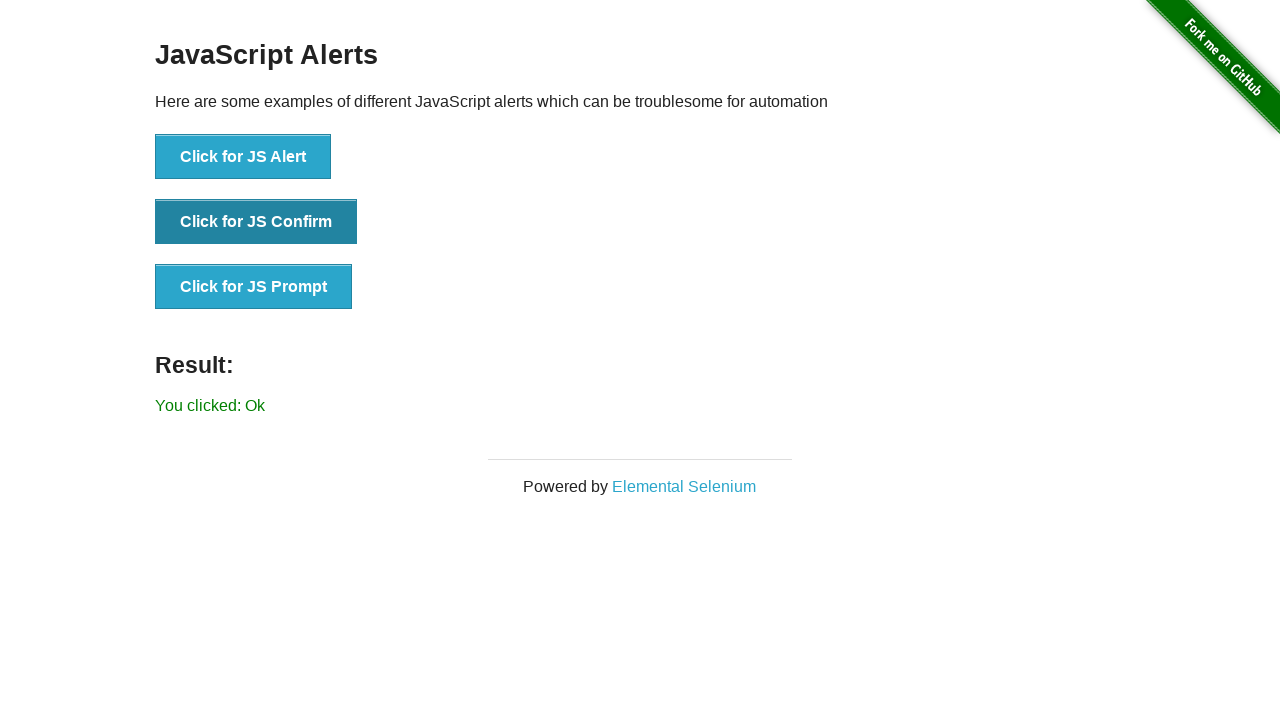